Tests table interaction on an automation practice page by locating a courses table and verifying its structure (rows and columns) and reading content from a specific row

Starting URL: https://www.rahulshettyacademy.com/AutomationPractice/

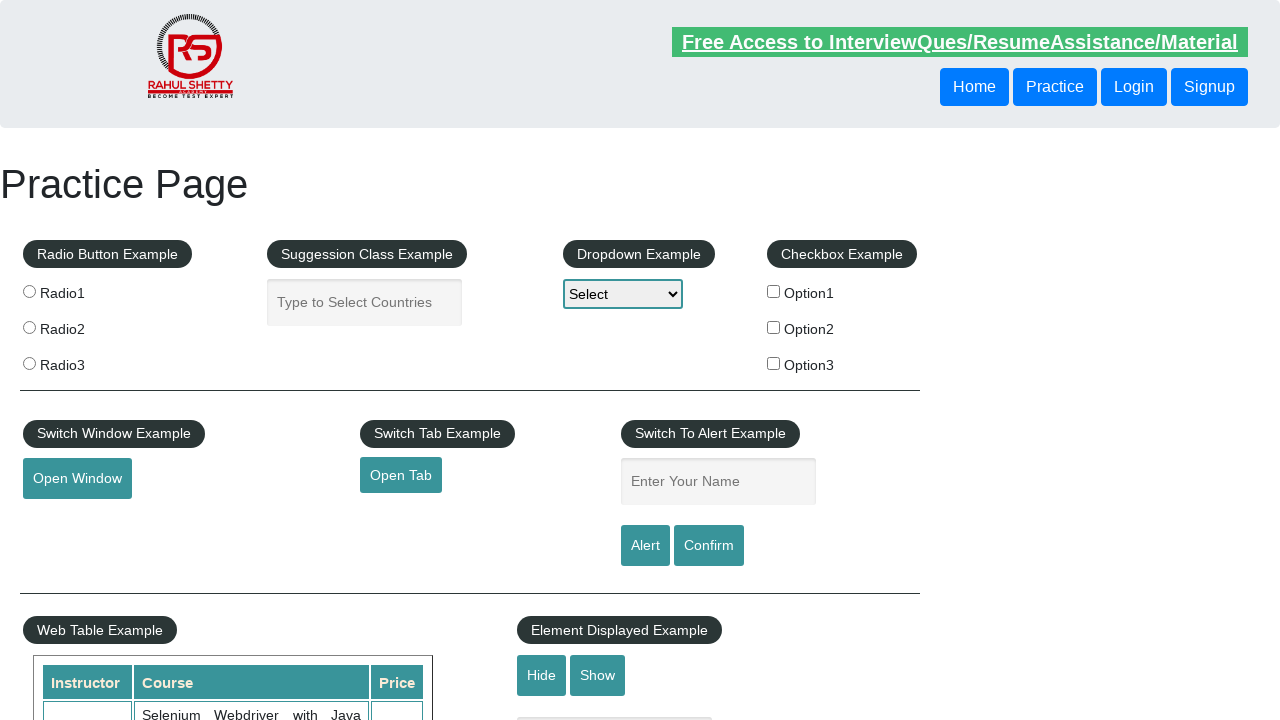

Waited for courses table to be visible
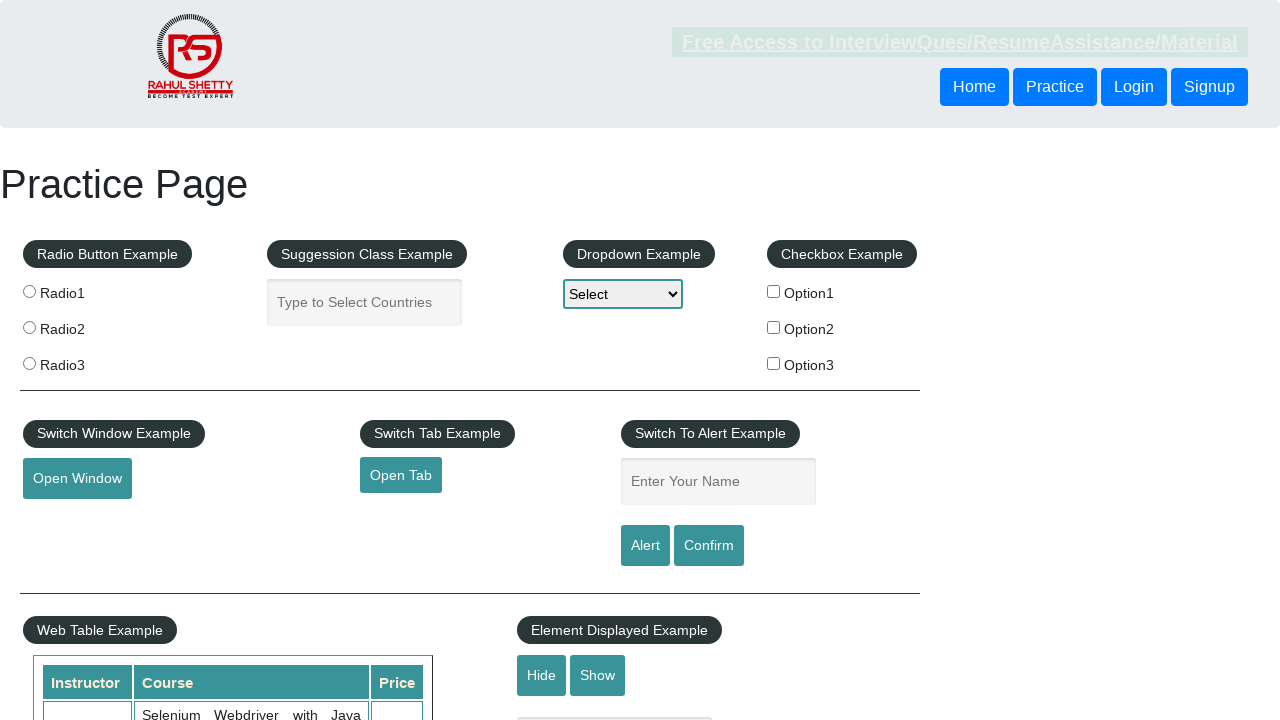

Located courses table element
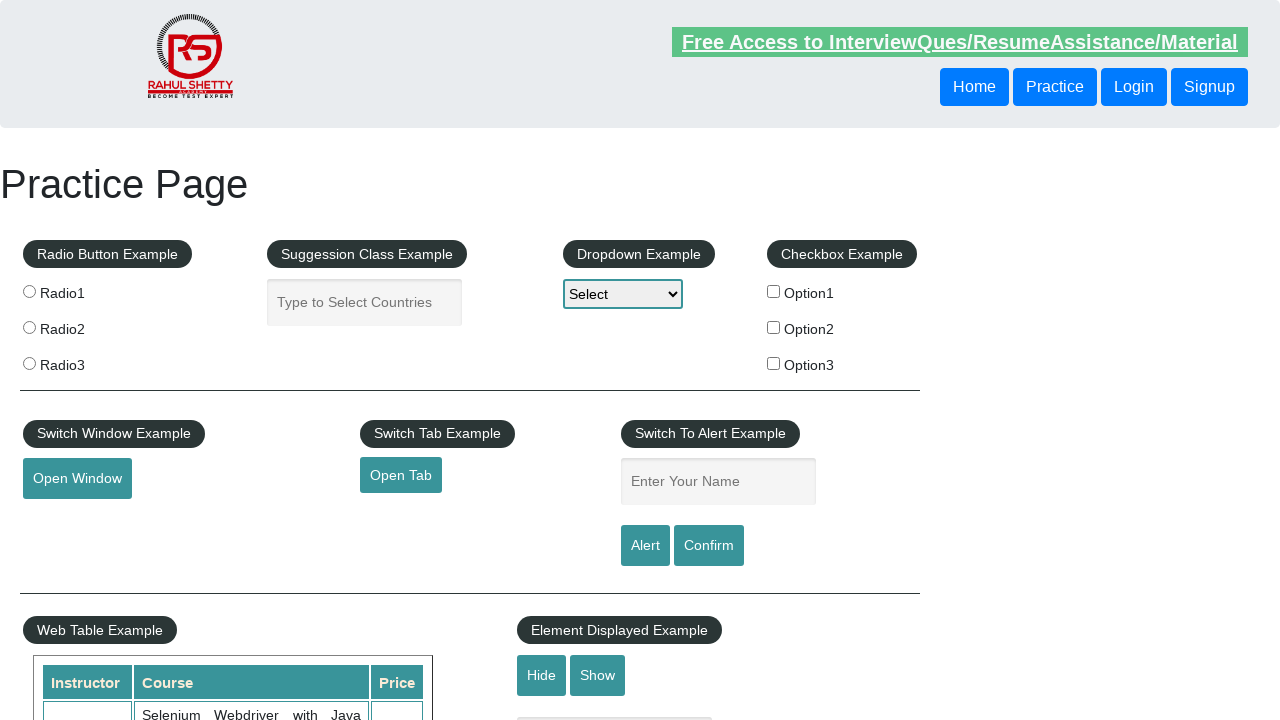

Counted table rows: 11 rows found
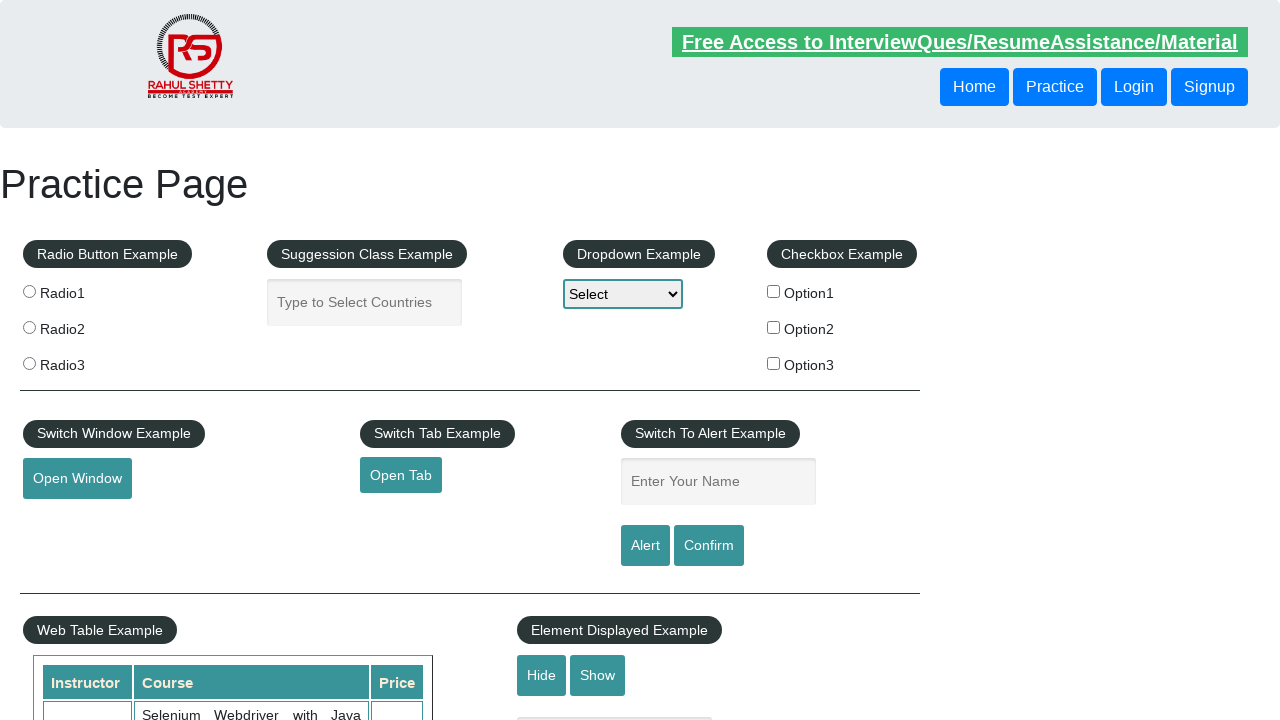

Counted table columns: 3 columns found
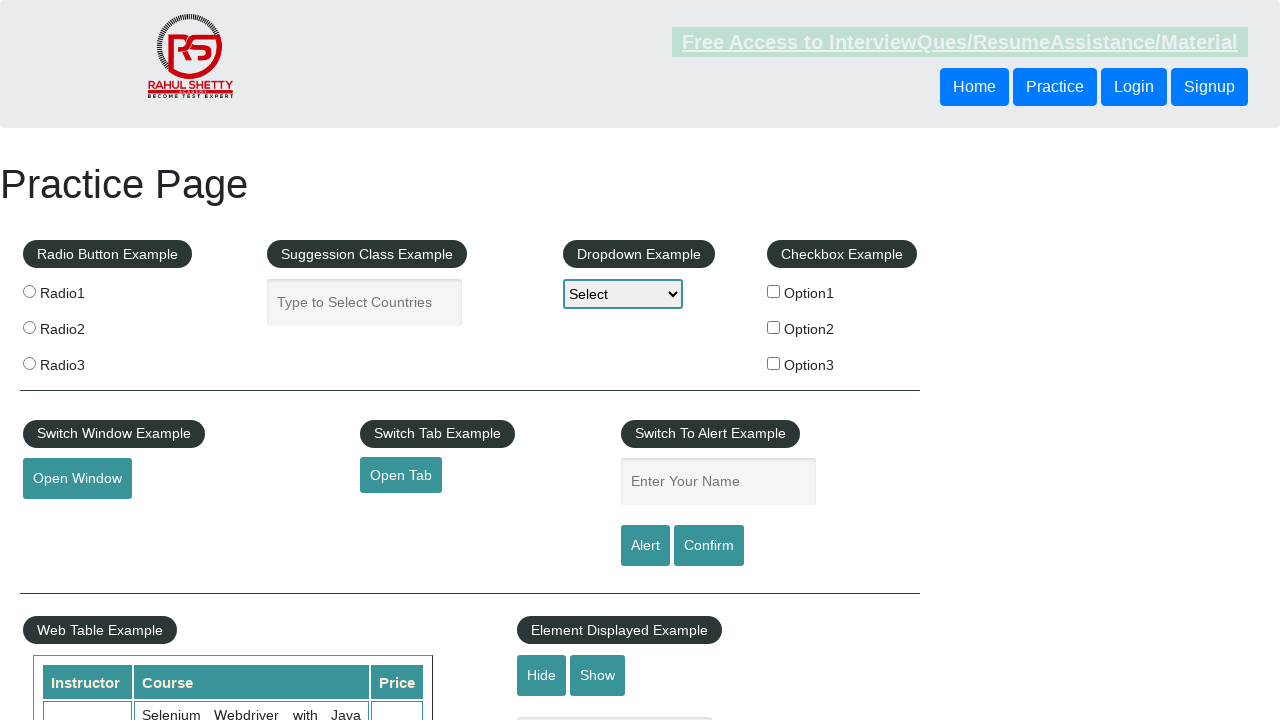

Retrieved text from third row: 
                            Rahul Shetty
                            Learn SQL in Practical + Database Testing from Scratch
                            25
                        
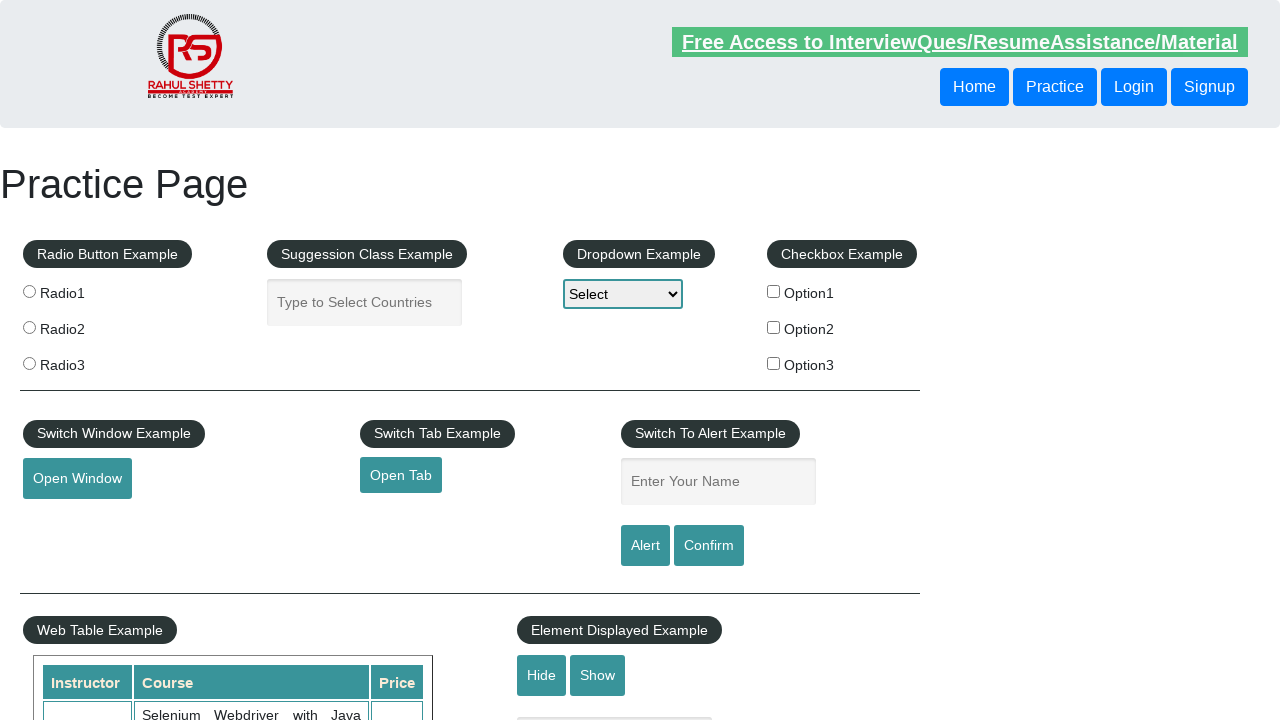

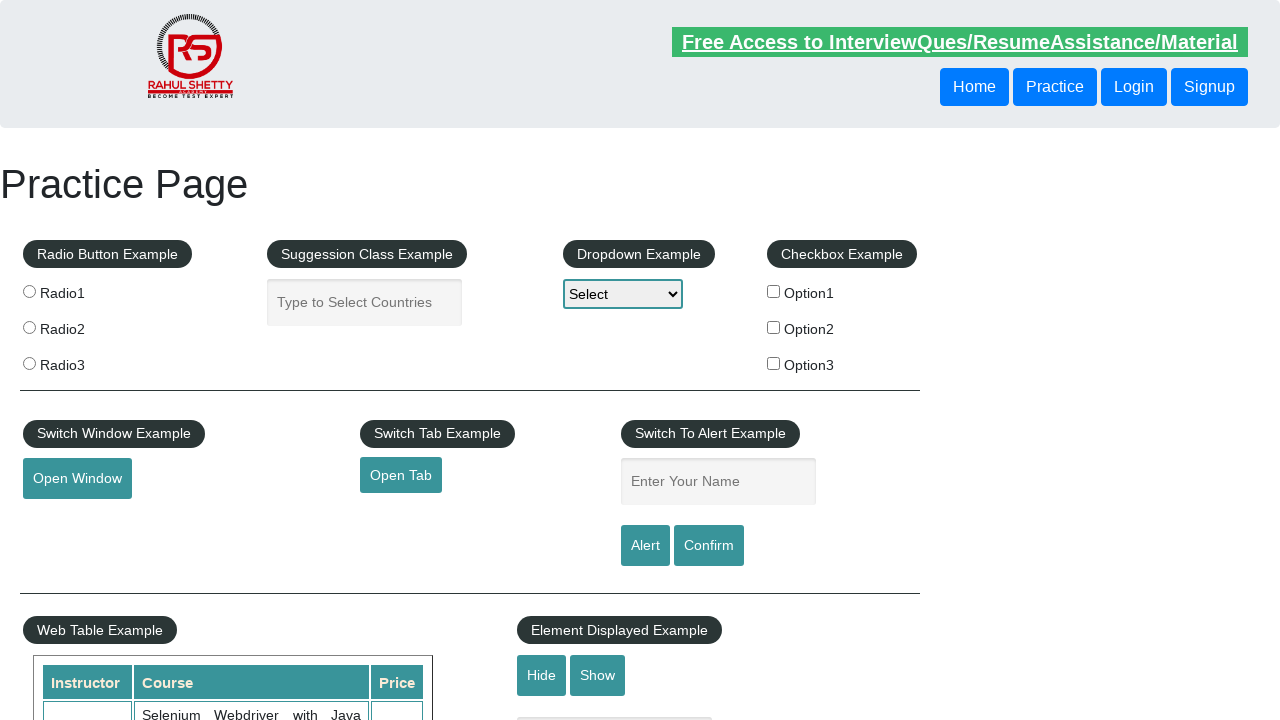